Navigates to the Playwright debug documentation page and waits for it to fully load

Starting URL: https://playwright.dev/docs/debug

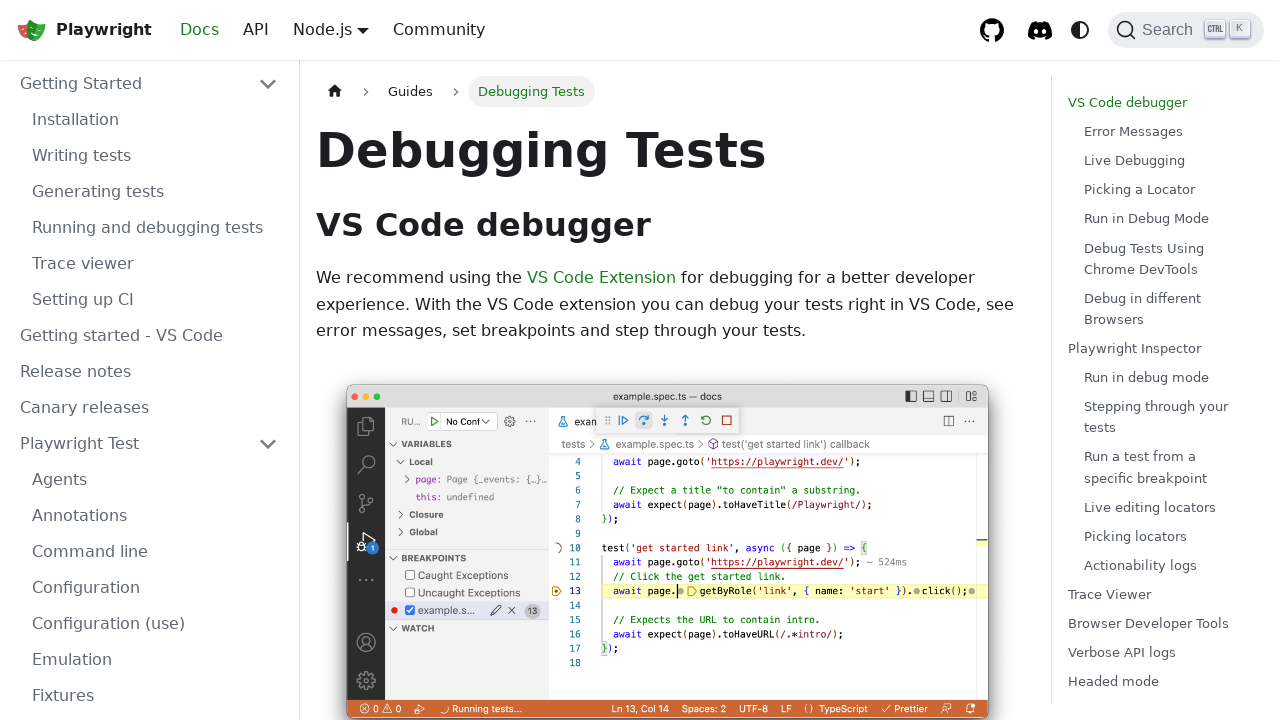

Navigated to Playwright debug documentation page
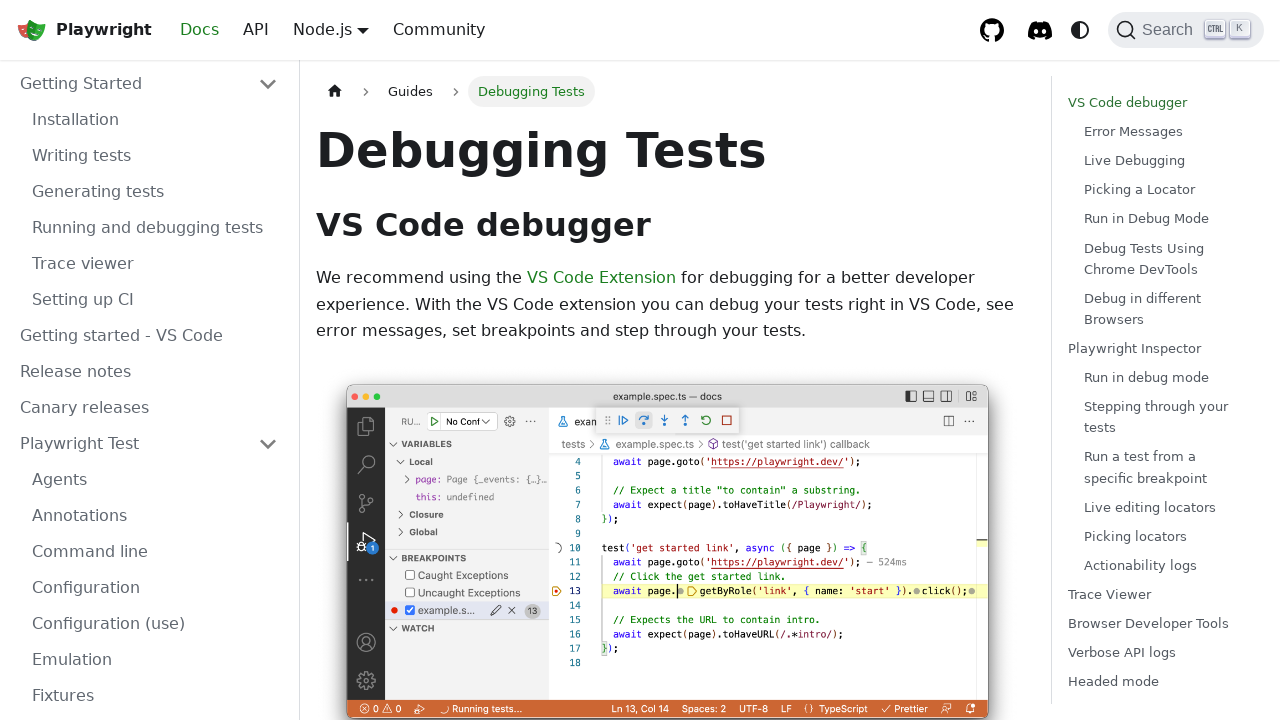

Page fully loaded - DOM content ready
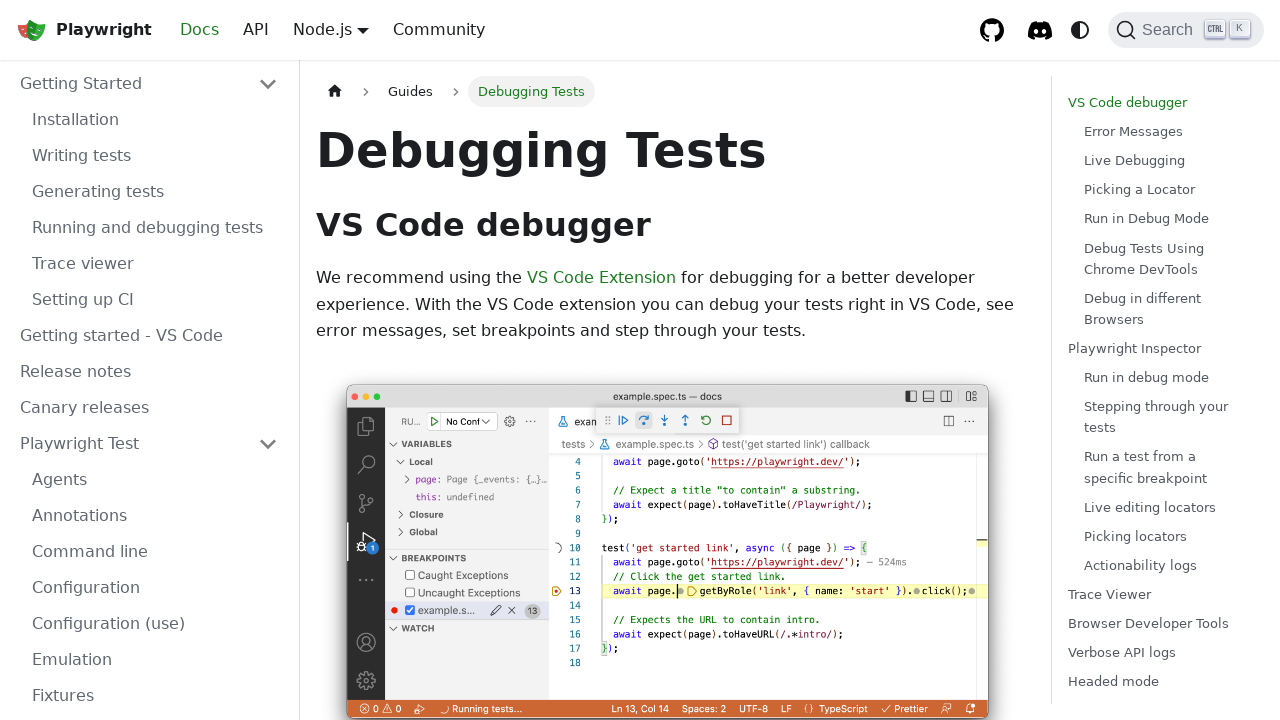

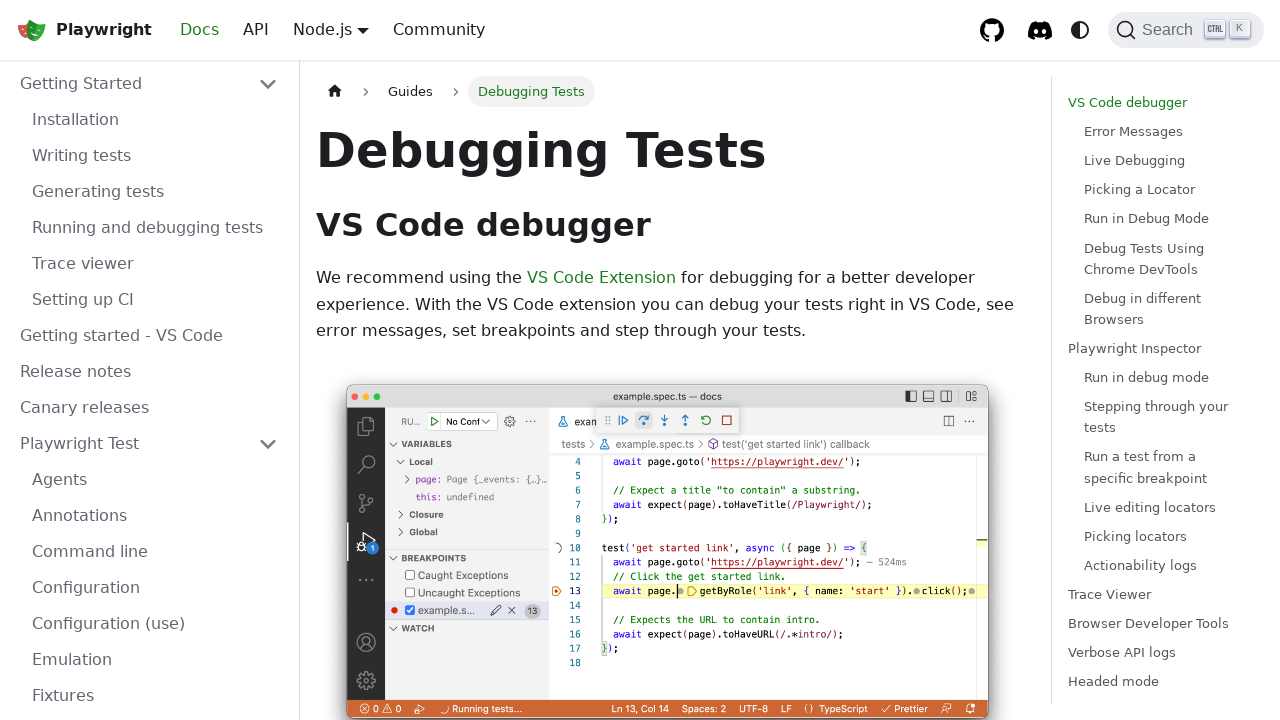